Tests e-commerce functionality by searching for products containing 'ca', adding Cashews to cart, and proceeding through checkout to place an order.

Starting URL: https://rahulshettyacademy.com/seleniumPractise/#/

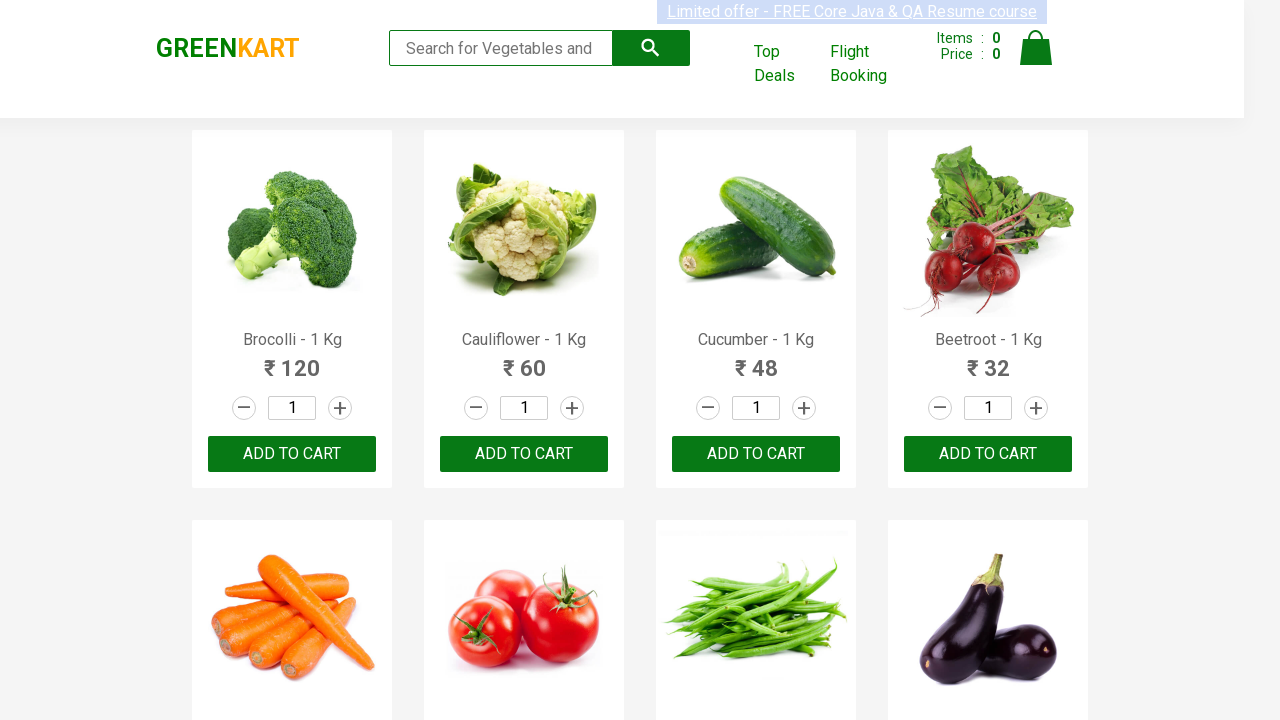

Typed 'ca' in search box to filter products on .search-keyword
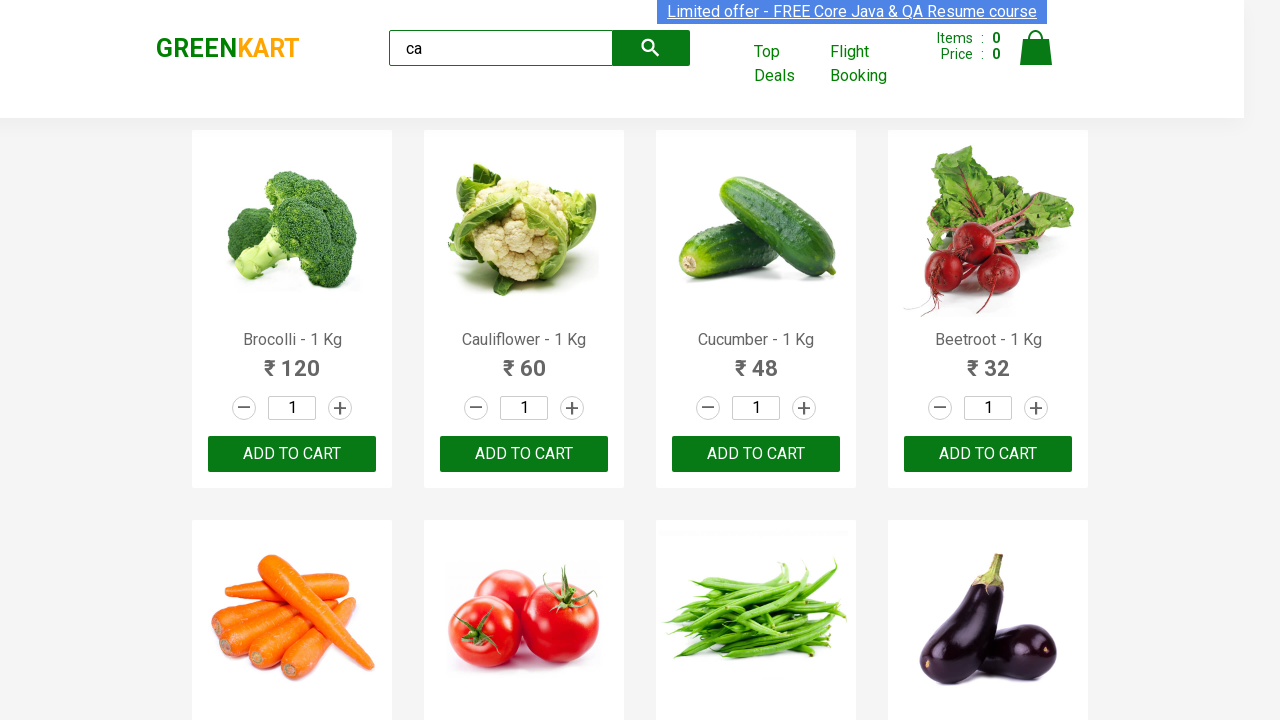

Waited for products to filter
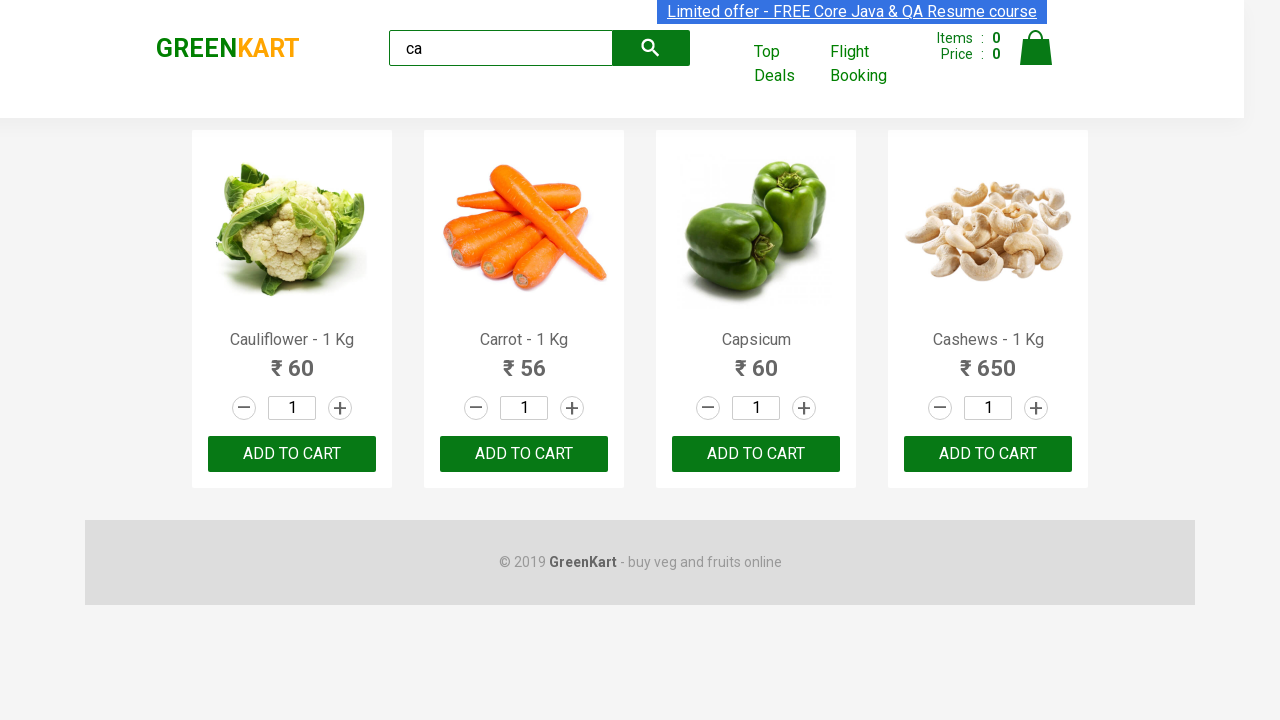

Located all product elements
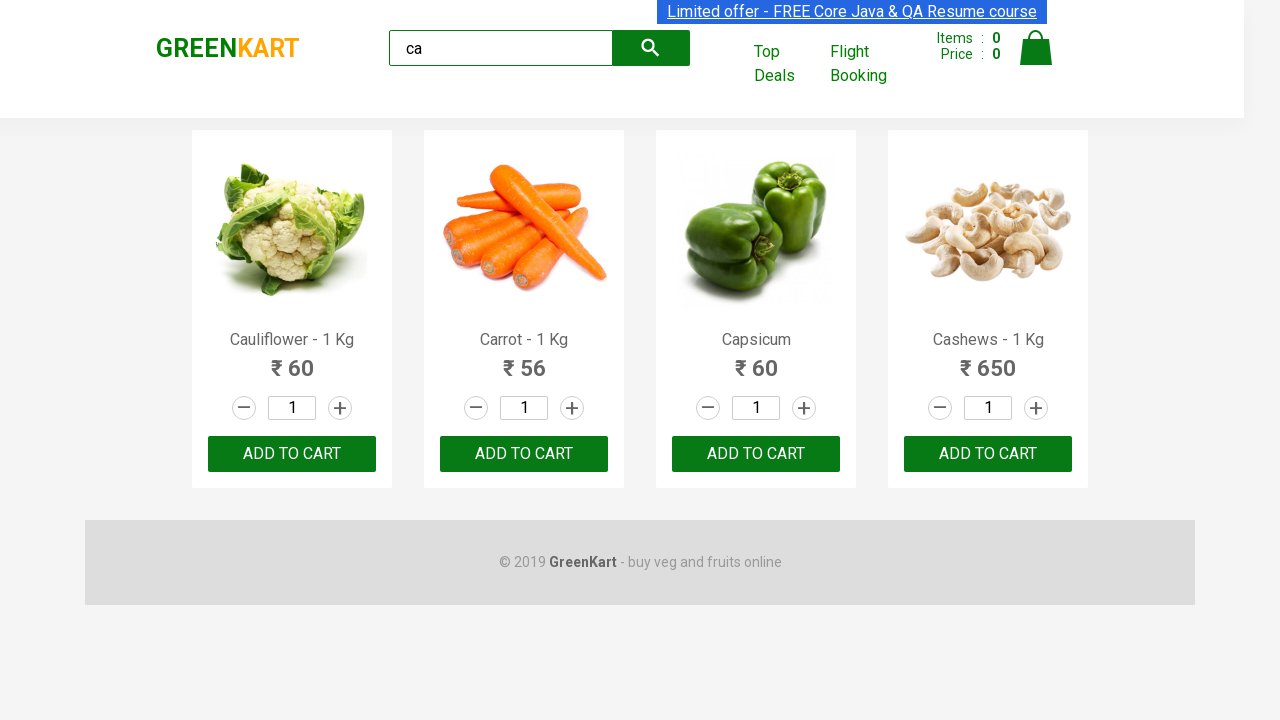

Found 4 products on page
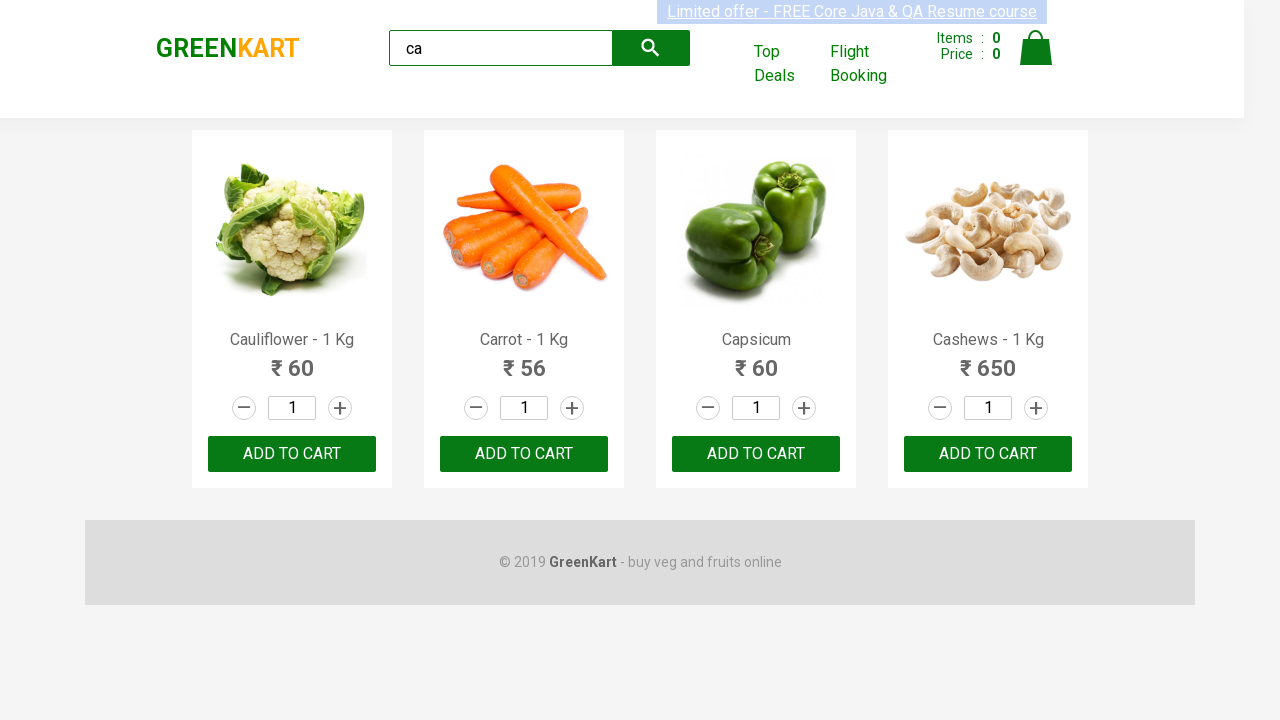

Retrieved product name: 'Cauliflower - 1 Kg'
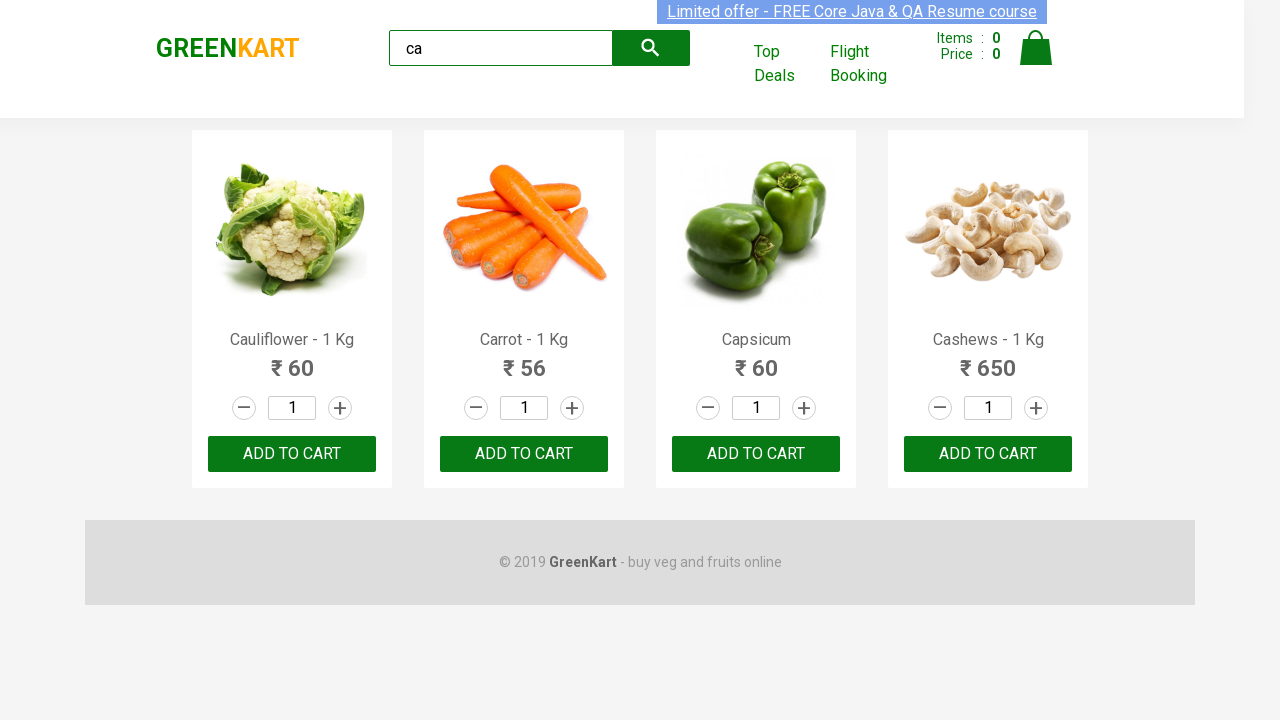

Retrieved product name: 'Carrot - 1 Kg'
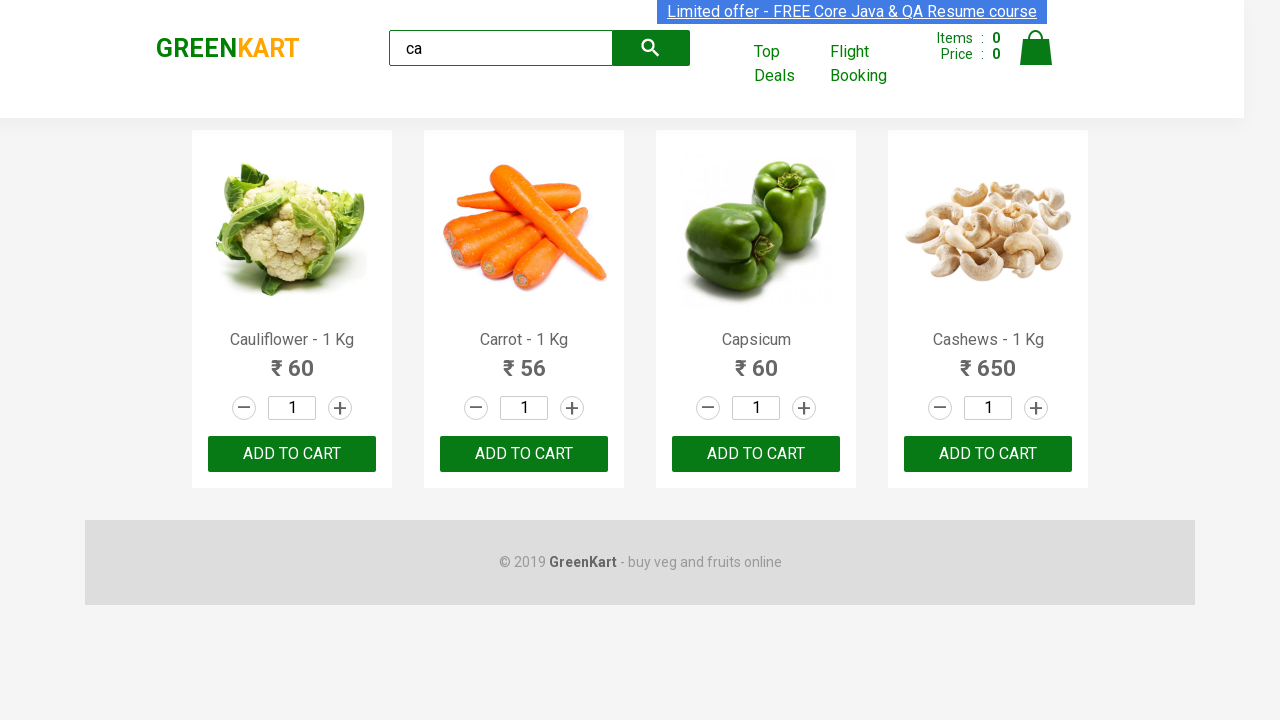

Retrieved product name: 'Capsicum'
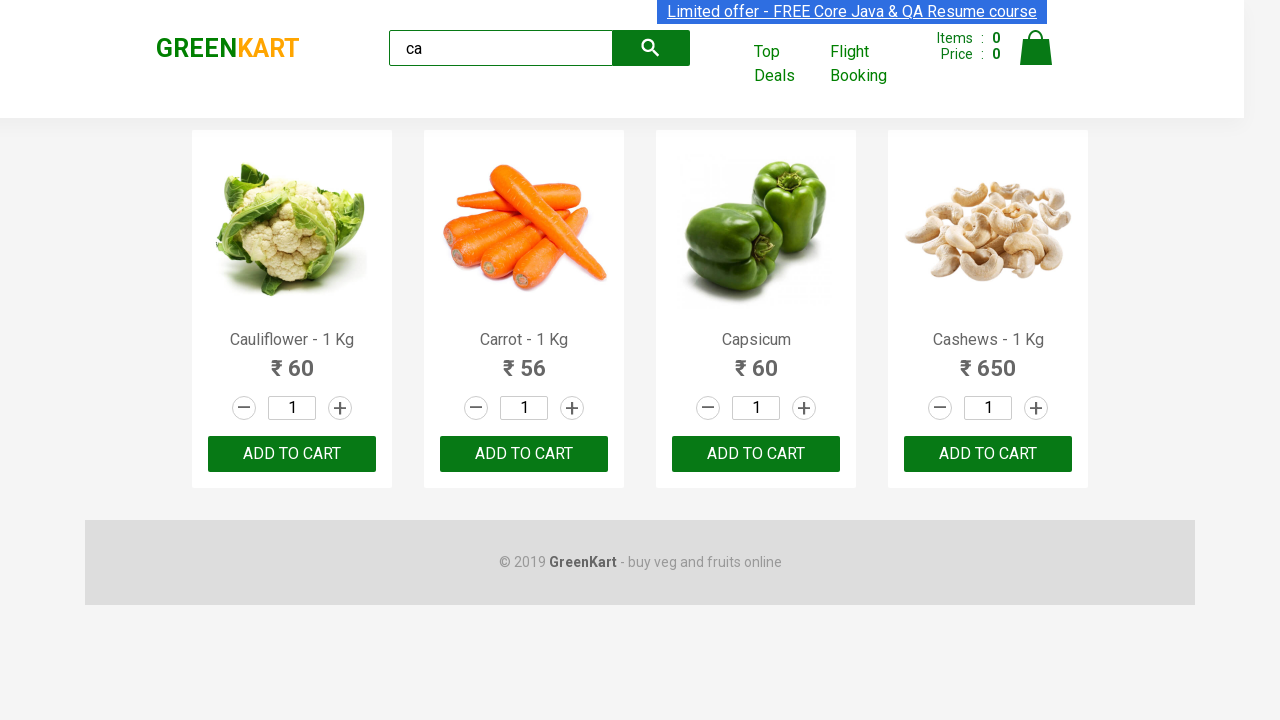

Retrieved product name: 'Cashews - 1 Kg'
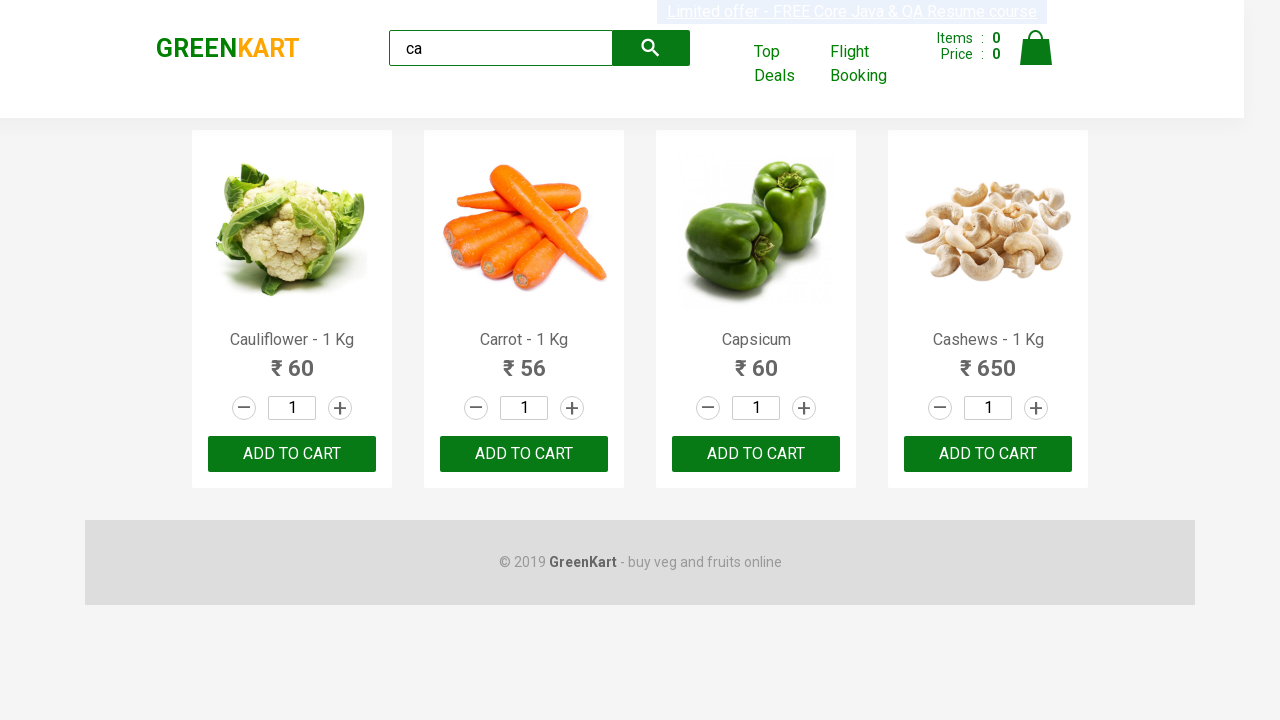

Clicked 'Add to Cart' button for Cashews at (988, 454) on .products .product >> nth=3 >> button
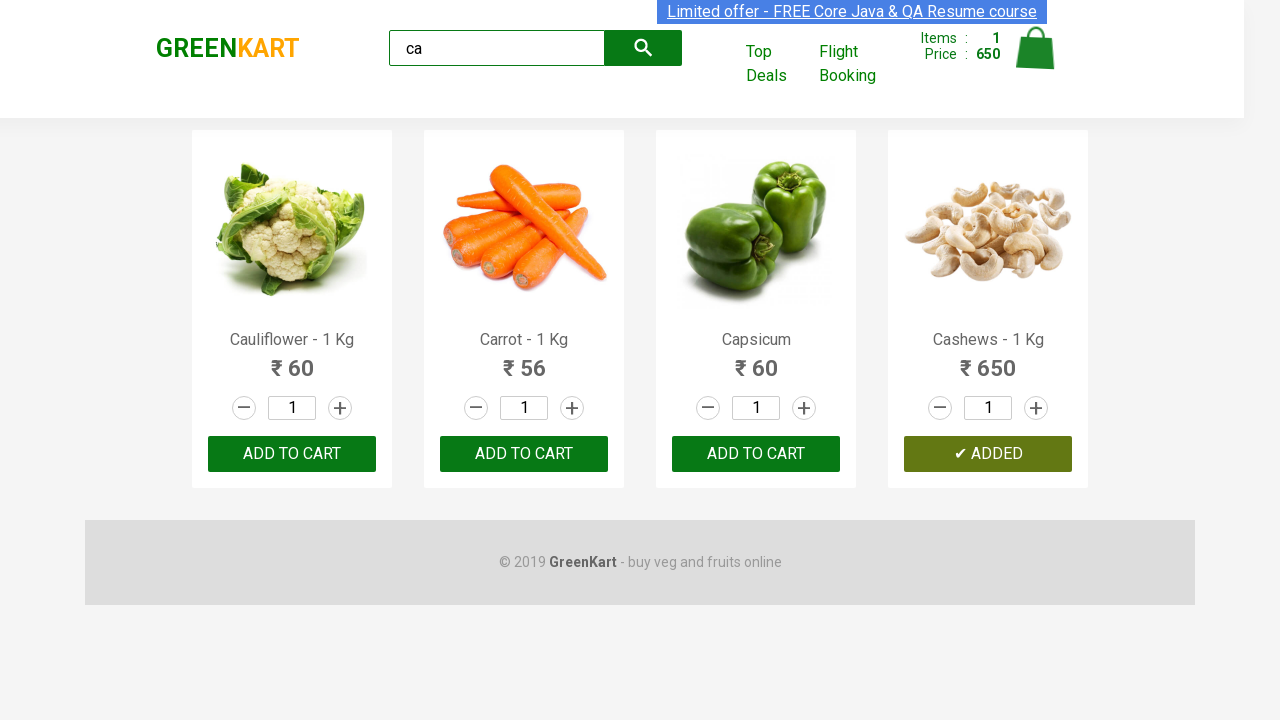

Clicked cart icon to view cart at (1036, 48) on .cart-icon > img
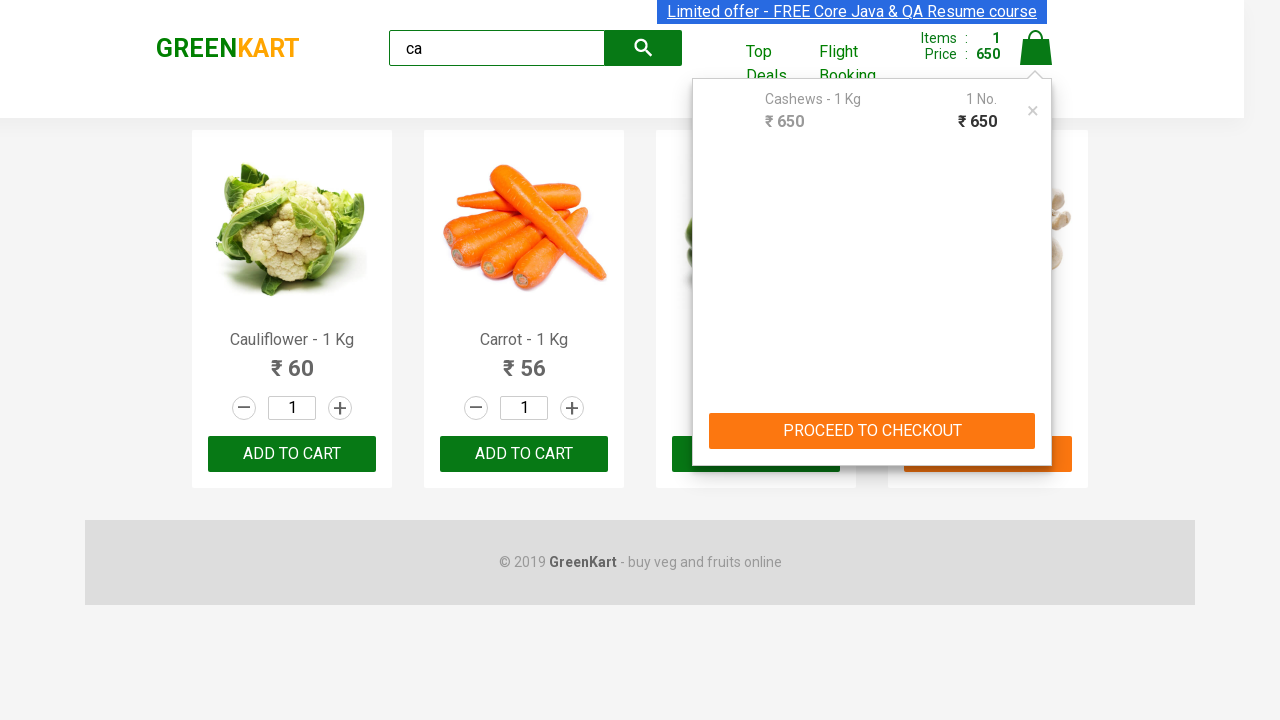

Clicked 'PROCEED TO CHECKOUT' button at (872, 431) on text=PROCEED TO CHECKOUT
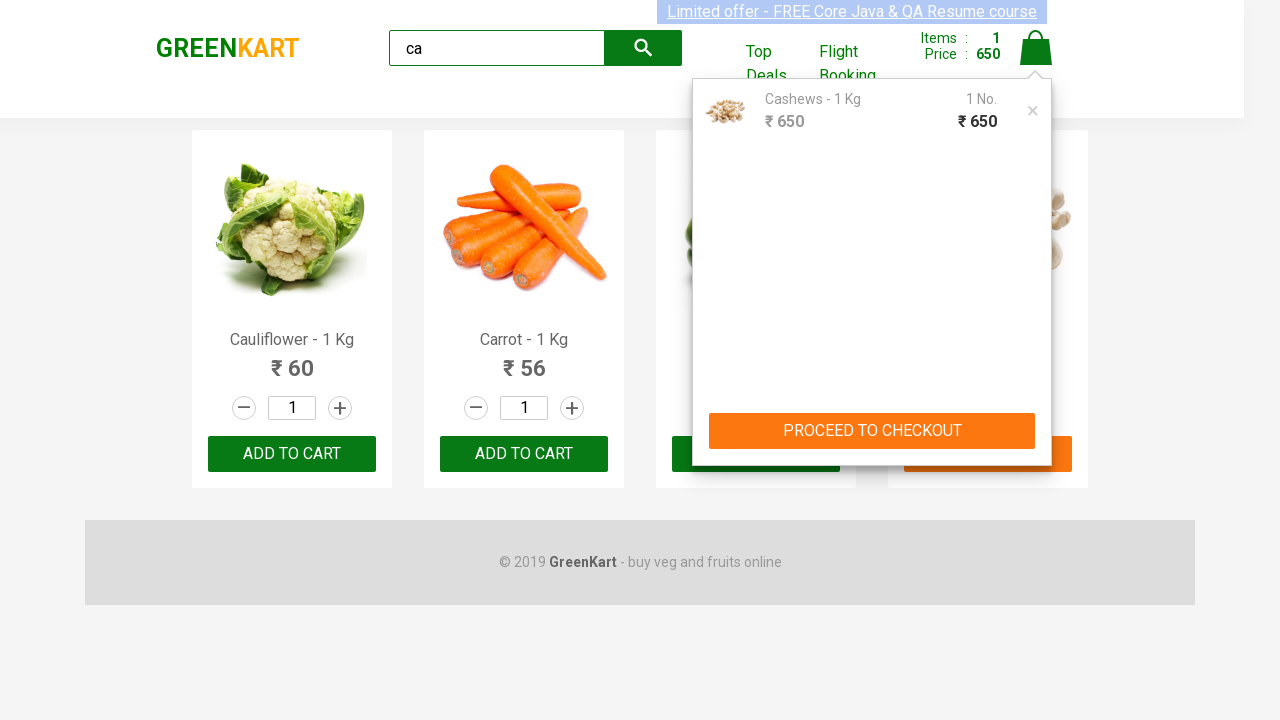

Clicked 'Place Order' button to complete checkout at (1036, 420) on text=Place Order
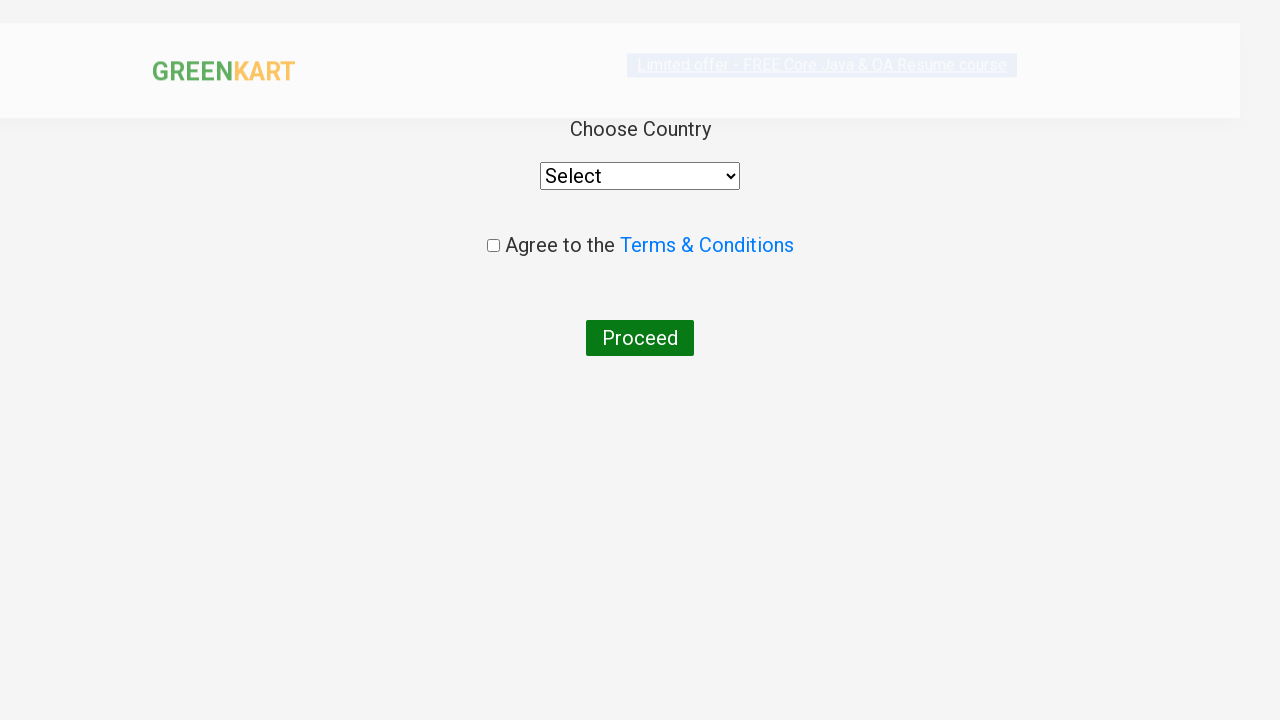

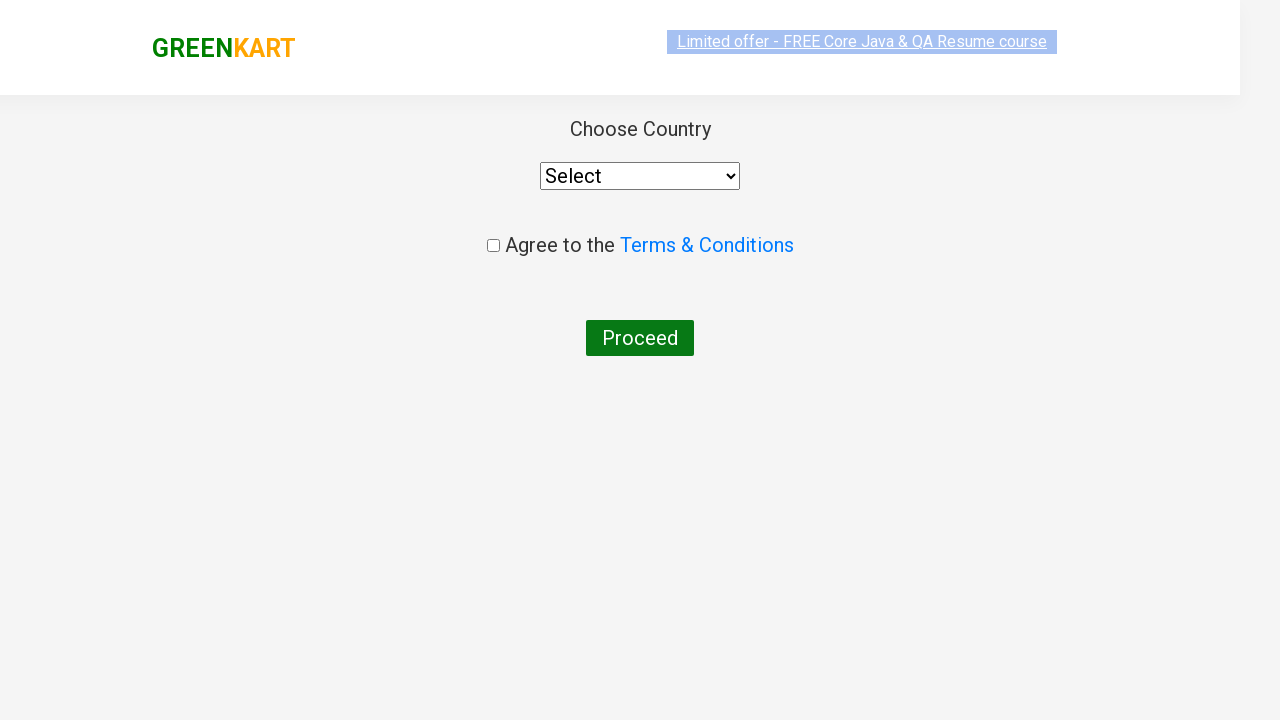